Tests iframe handling by switching to an iframe, clicking a "Job Support" link within it, and then switching back to the default content

Starting URL: https://rahulshettyacademy.com/AutomationPractice/

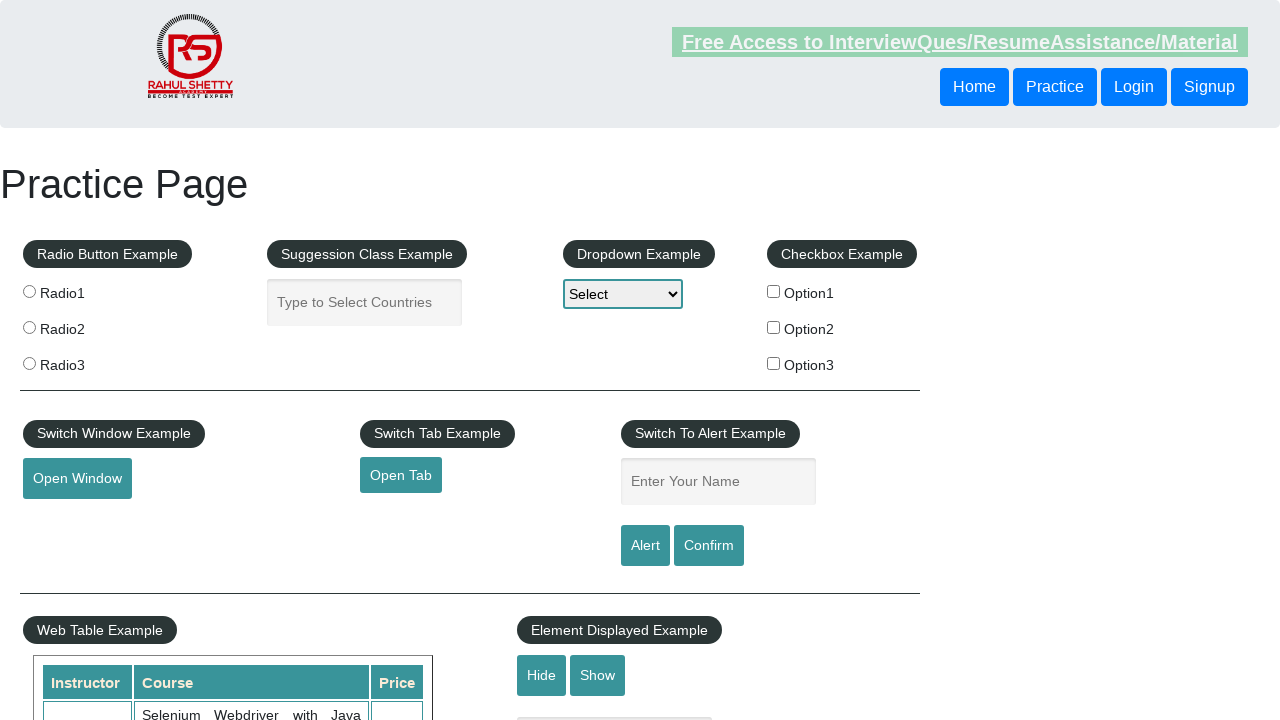

Located iframe containing rahulshettyacademy source
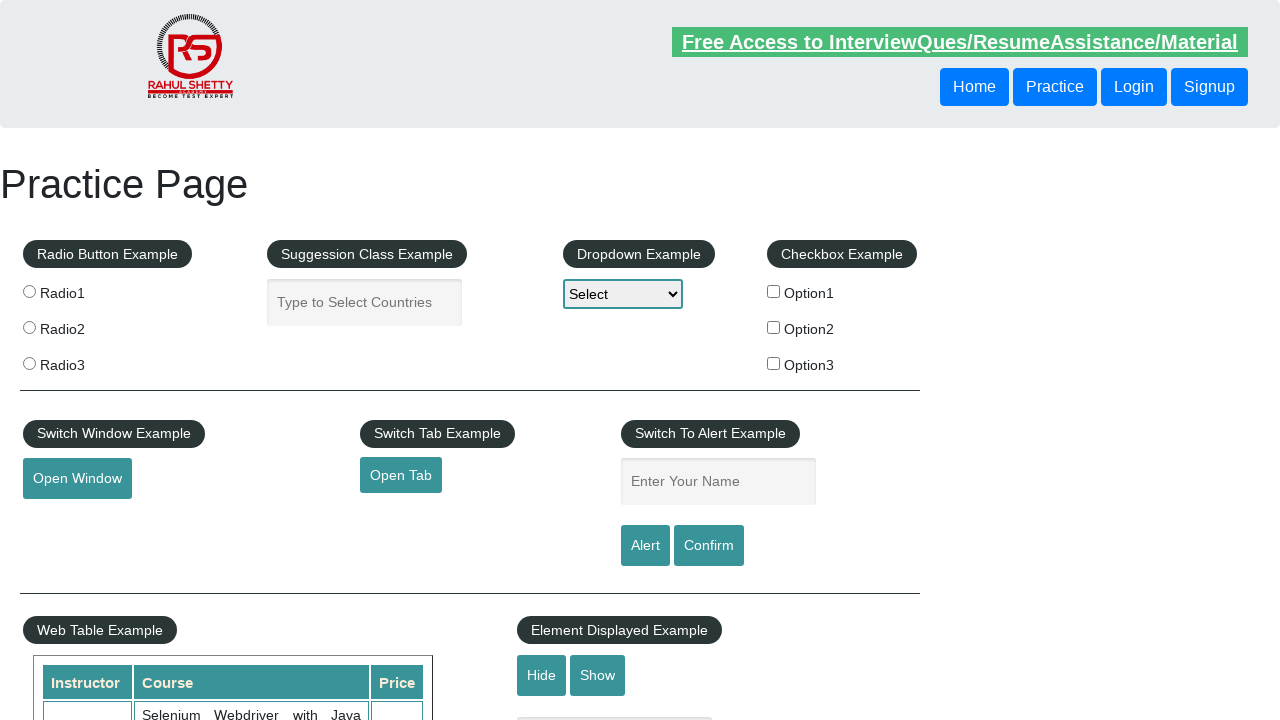

Clicked Job Support link within iframe at (755, 360) on xpath=//iframe[contains(@src, 'rahulshettyacademy')] >> nth=0 >> internal:contro
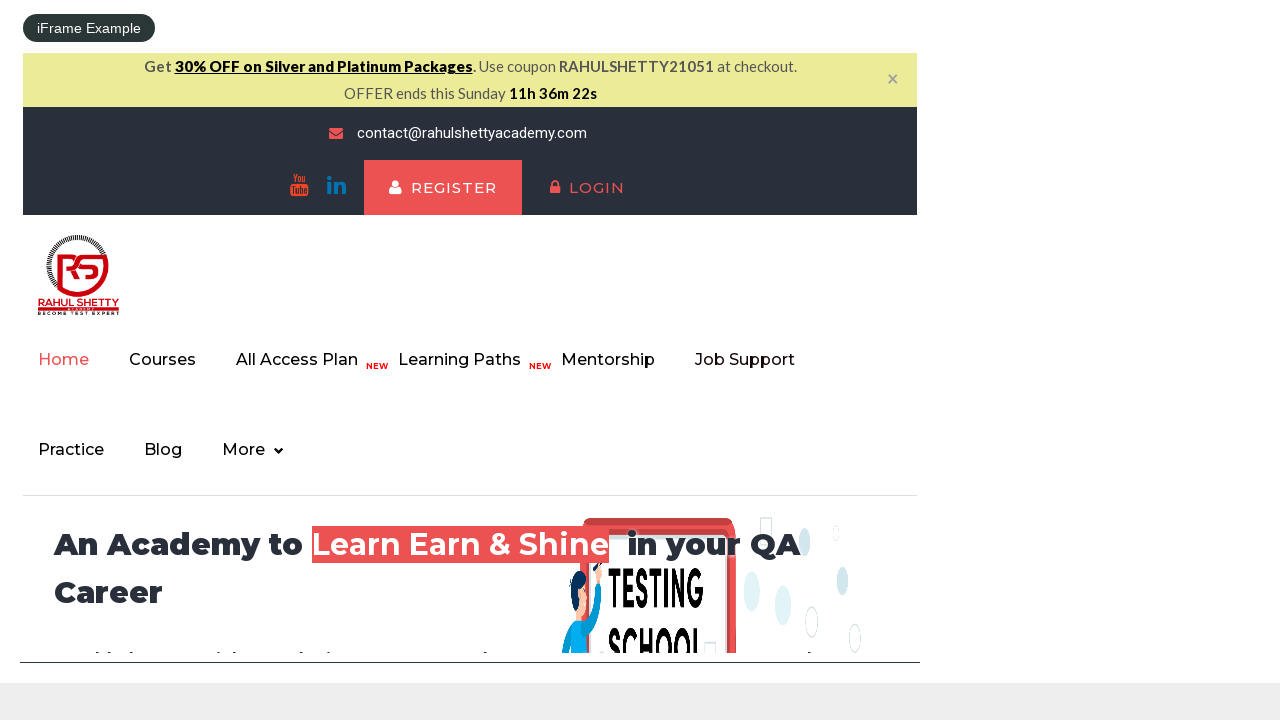

Waited 2 seconds for page to process click action
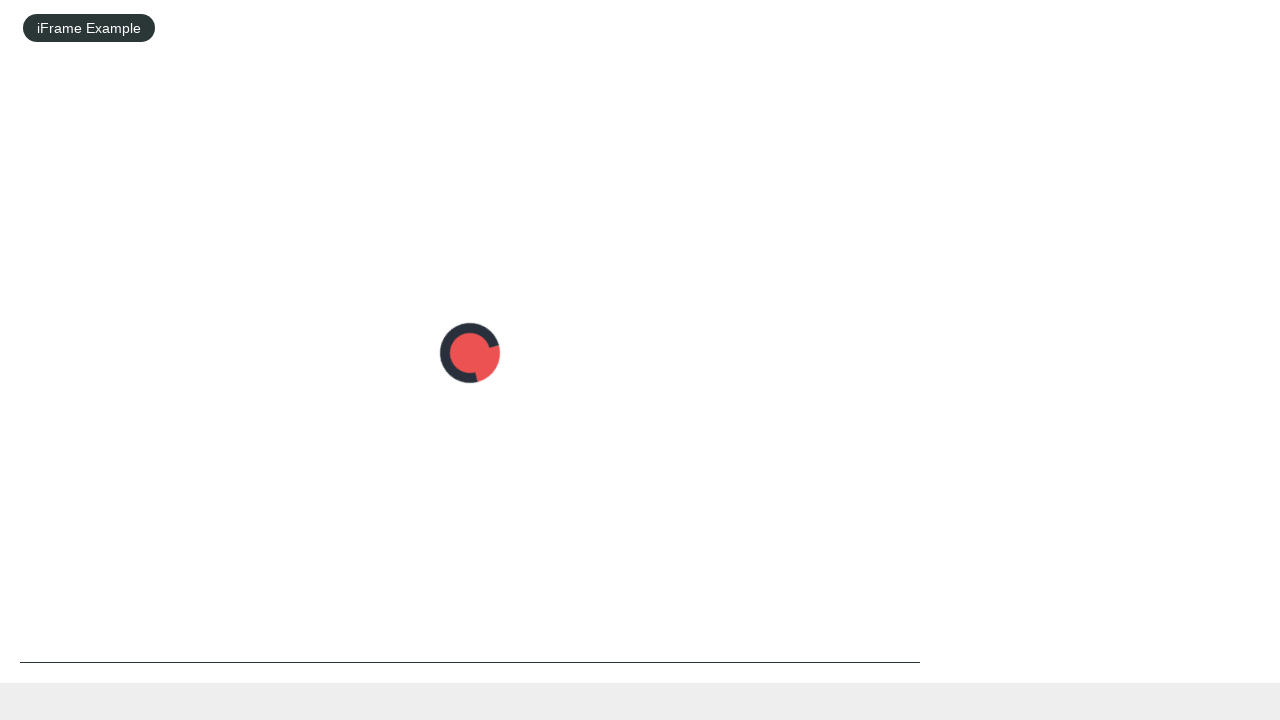

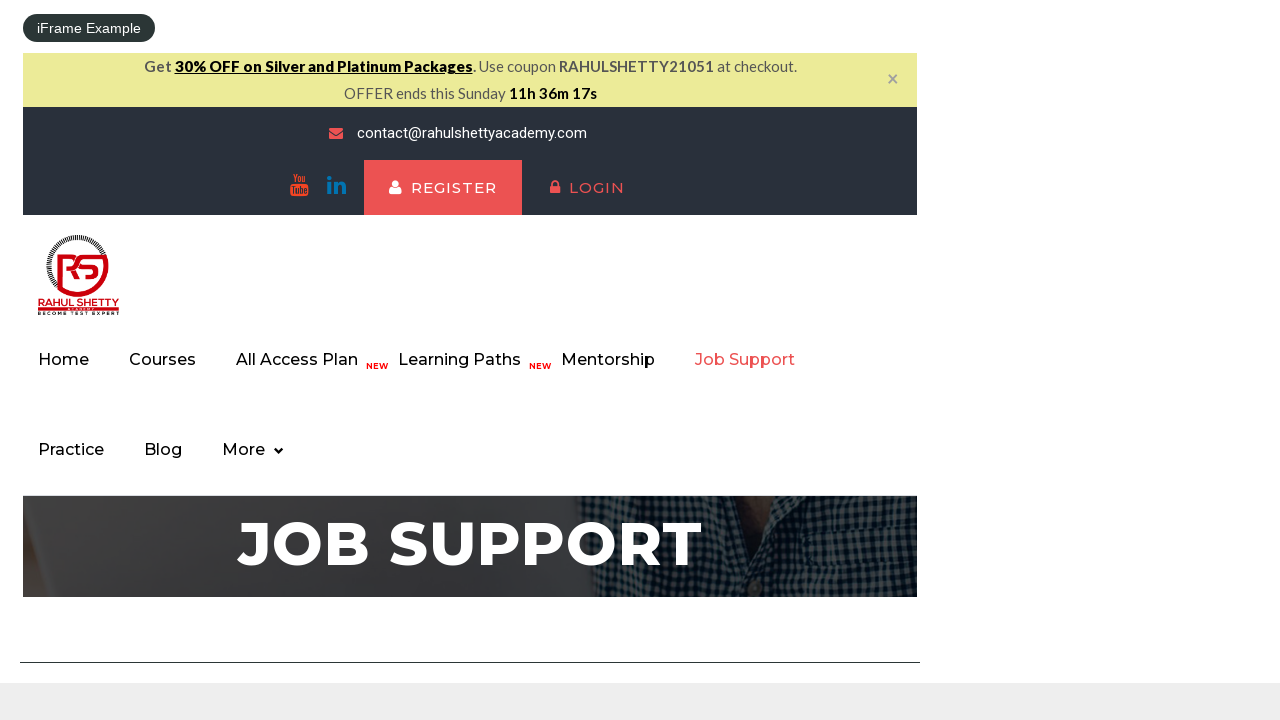